Tests data table sorting by clicking the dues column header and verifying the values are sorted in ascending order (table without semantic attributes)

Starting URL: http://the-internet.herokuapp.com/tables

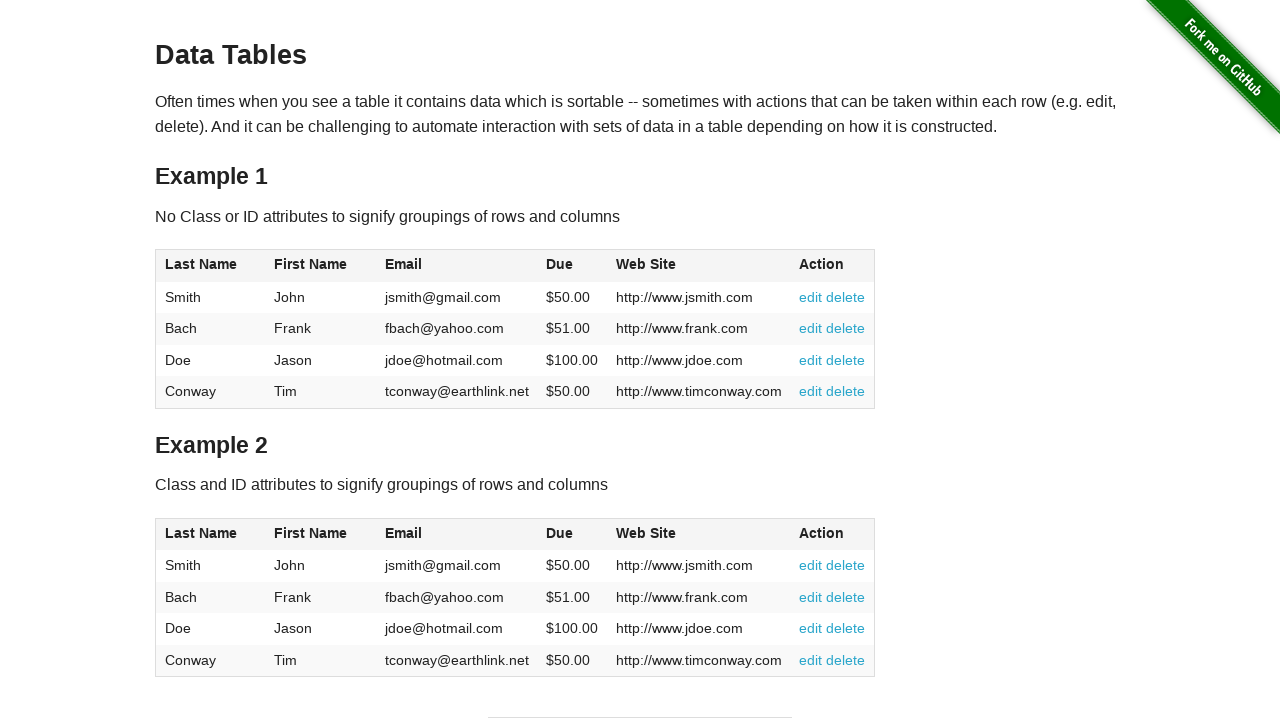

Clicked the dues column header to sort table at (572, 266) on #table1 thead tr th:nth-of-type(4)
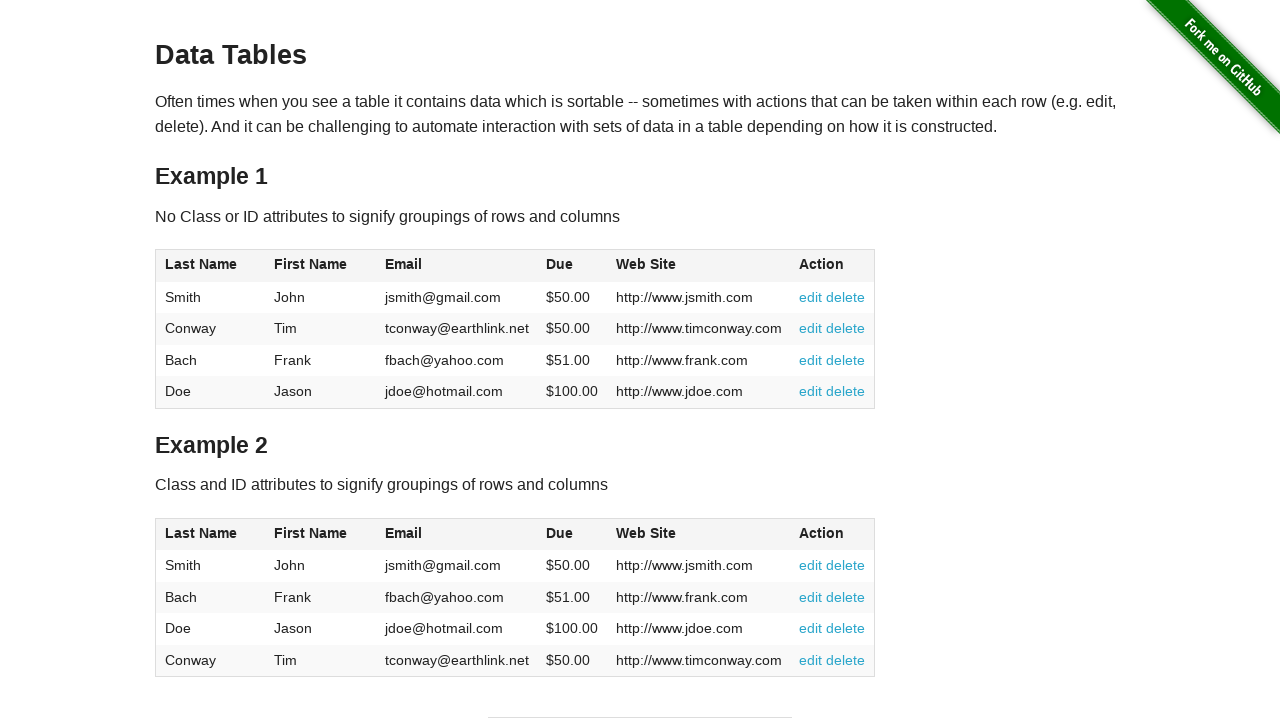

Table dues column data loaded and sorted in ascending order
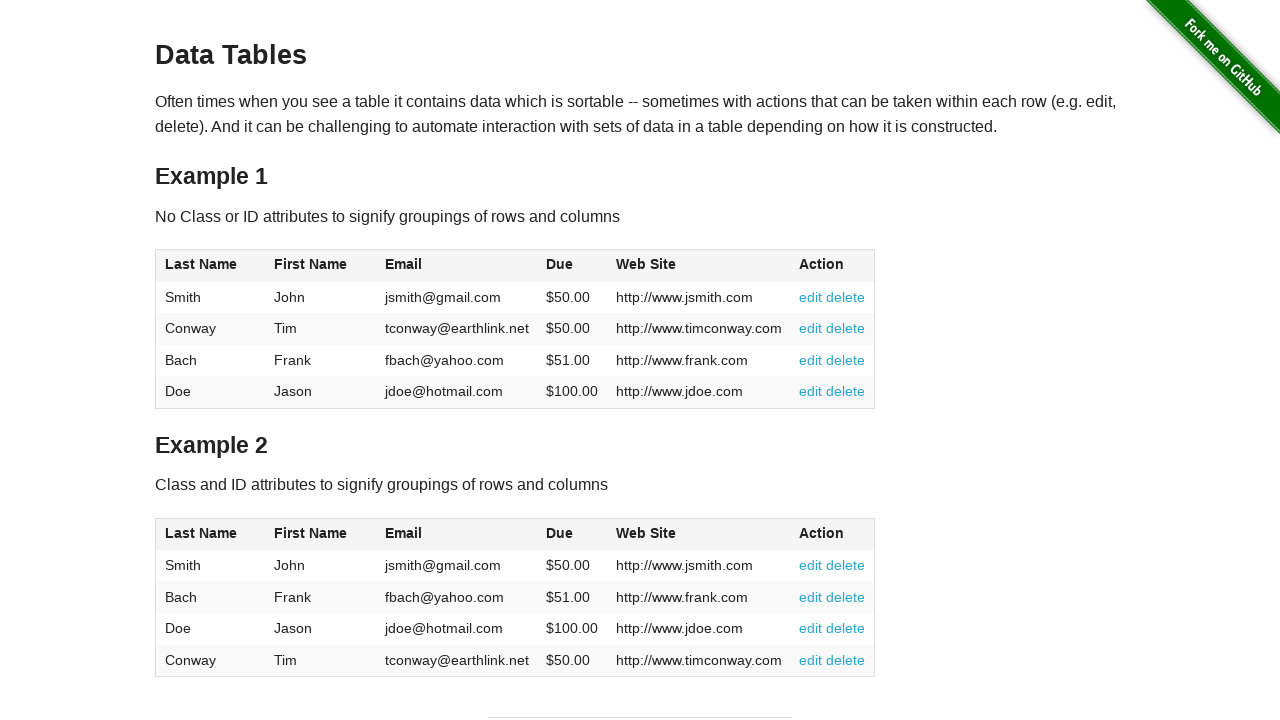

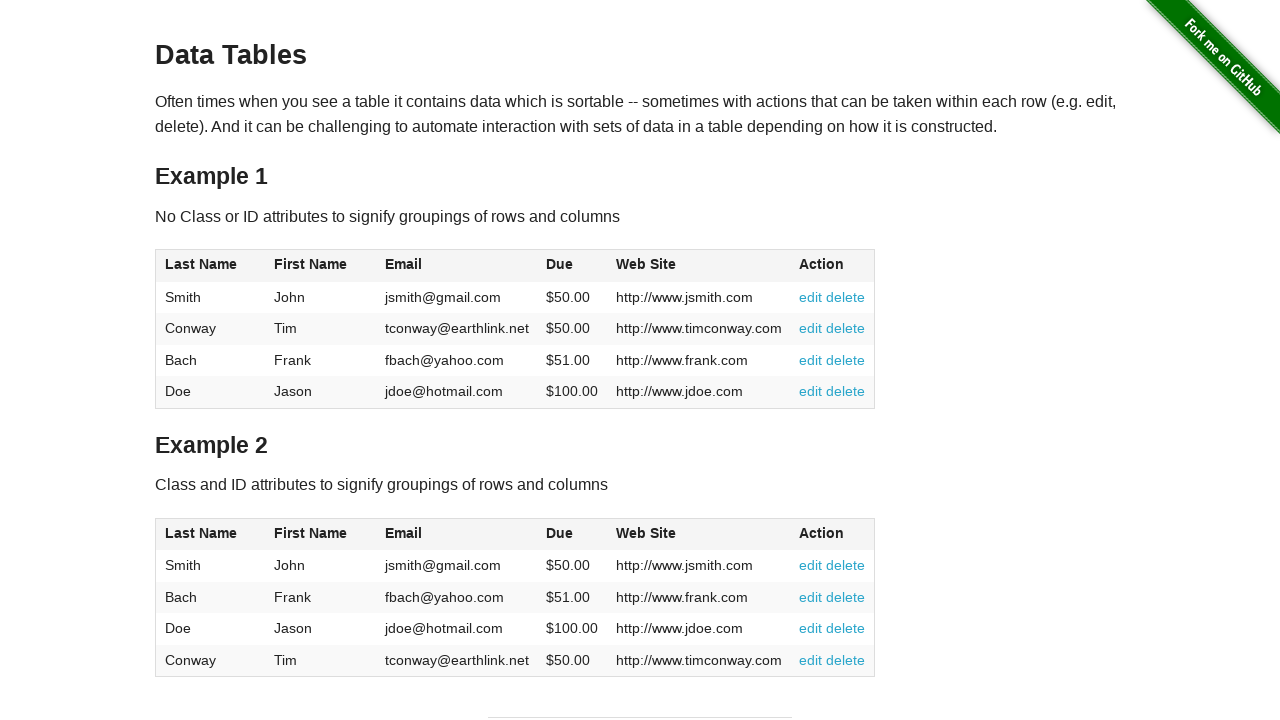